Navigates to an Angular demo application and clicks on the library button to navigate to the library section

Starting URL: https://rahulshettyacademy.com/angularAppdemo/

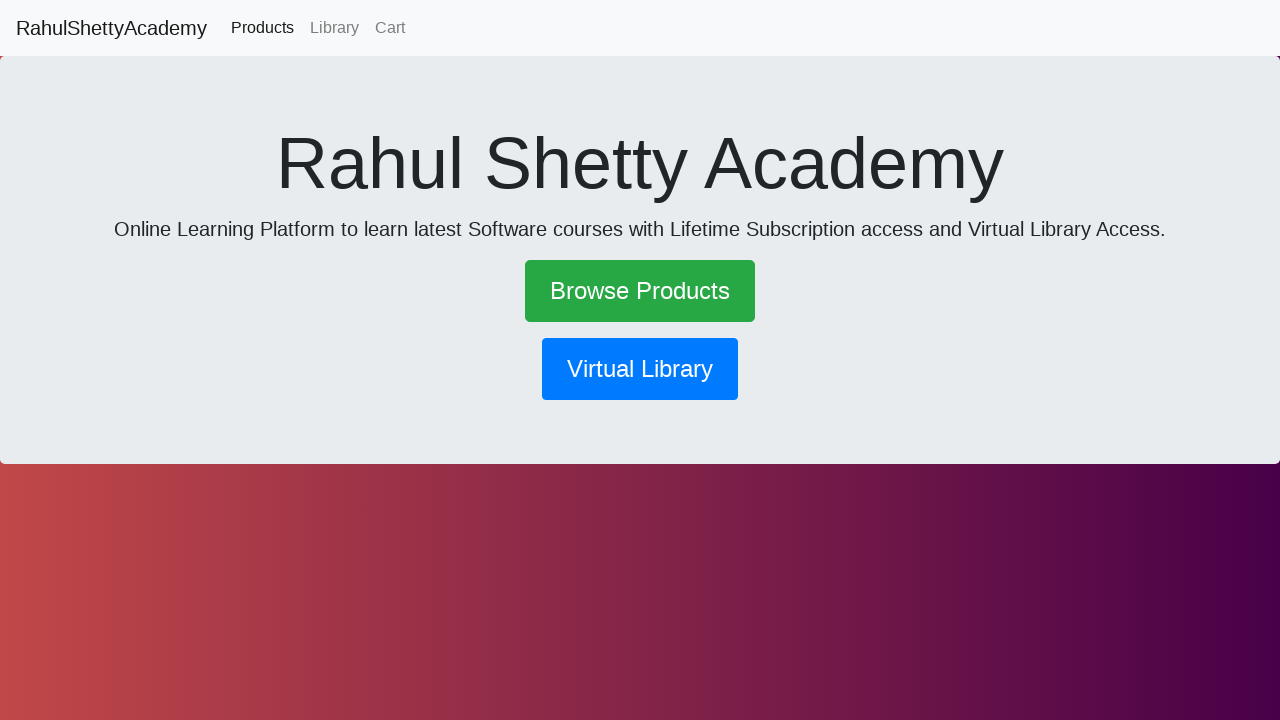

Clicked the Library button to navigate to library section at (640, 369) on button[routerlink*='library']
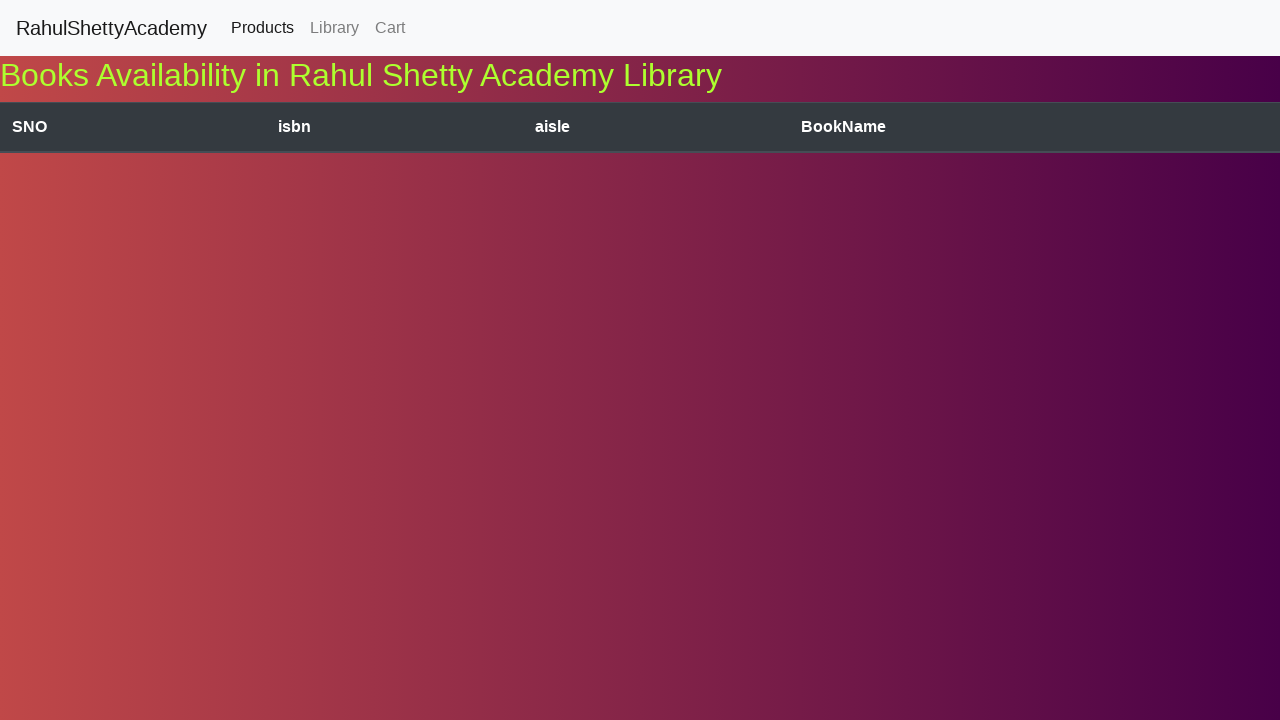

Navigation to library section completed with networkidle state
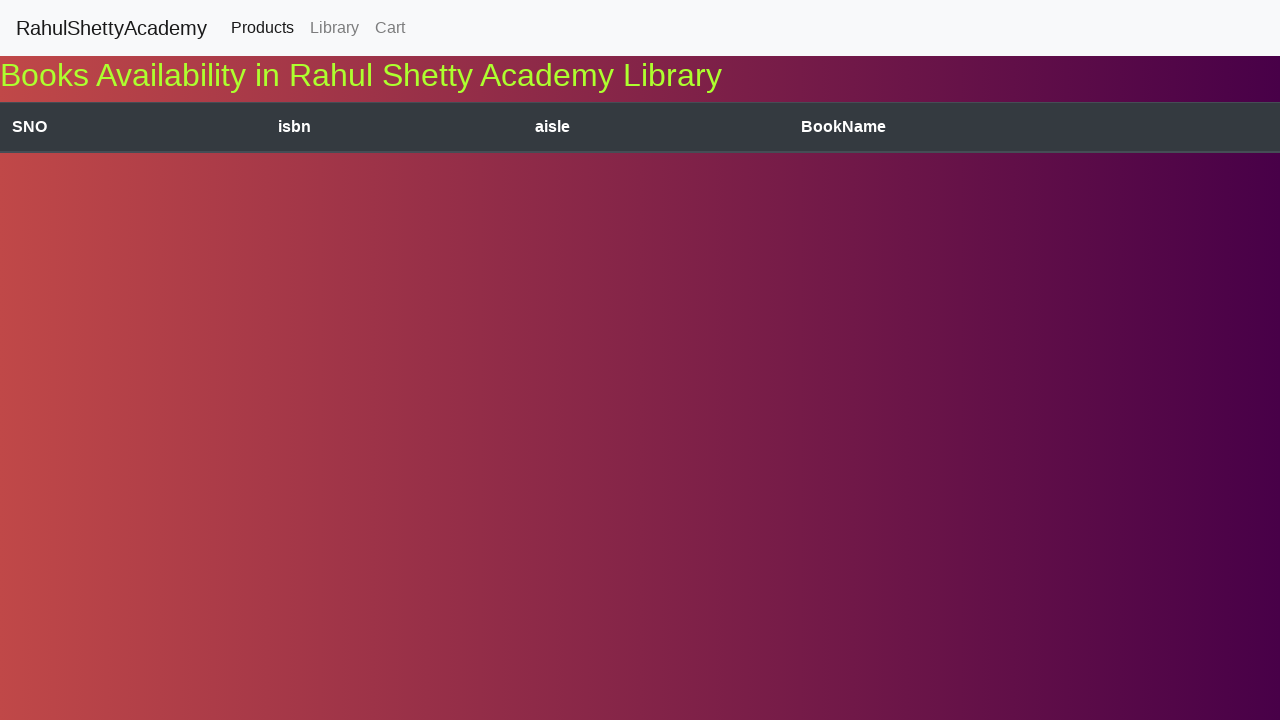

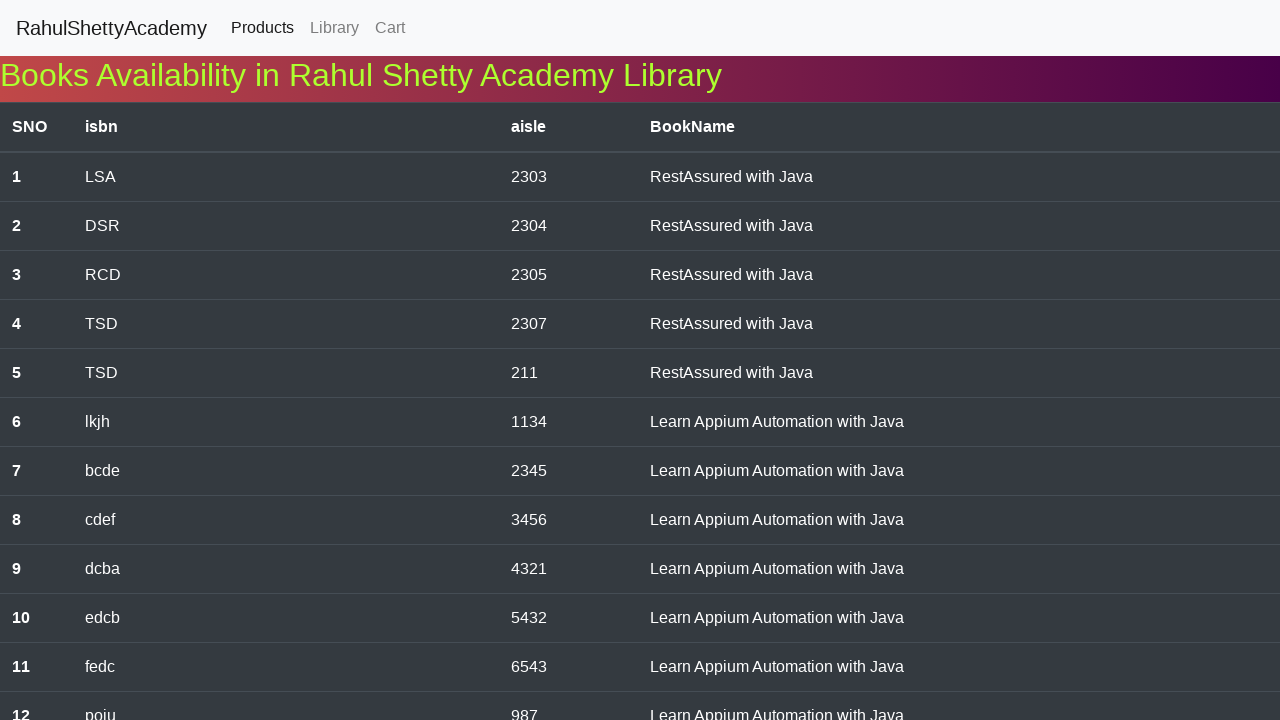